Tests the autosuggestive dropdown functionality by typing "ind" into an autocomplete field, then using keyboard down arrows to navigate through suggestions, and verifying the selected value.

Starting URL: http://qaclickacademy.com/practice.php

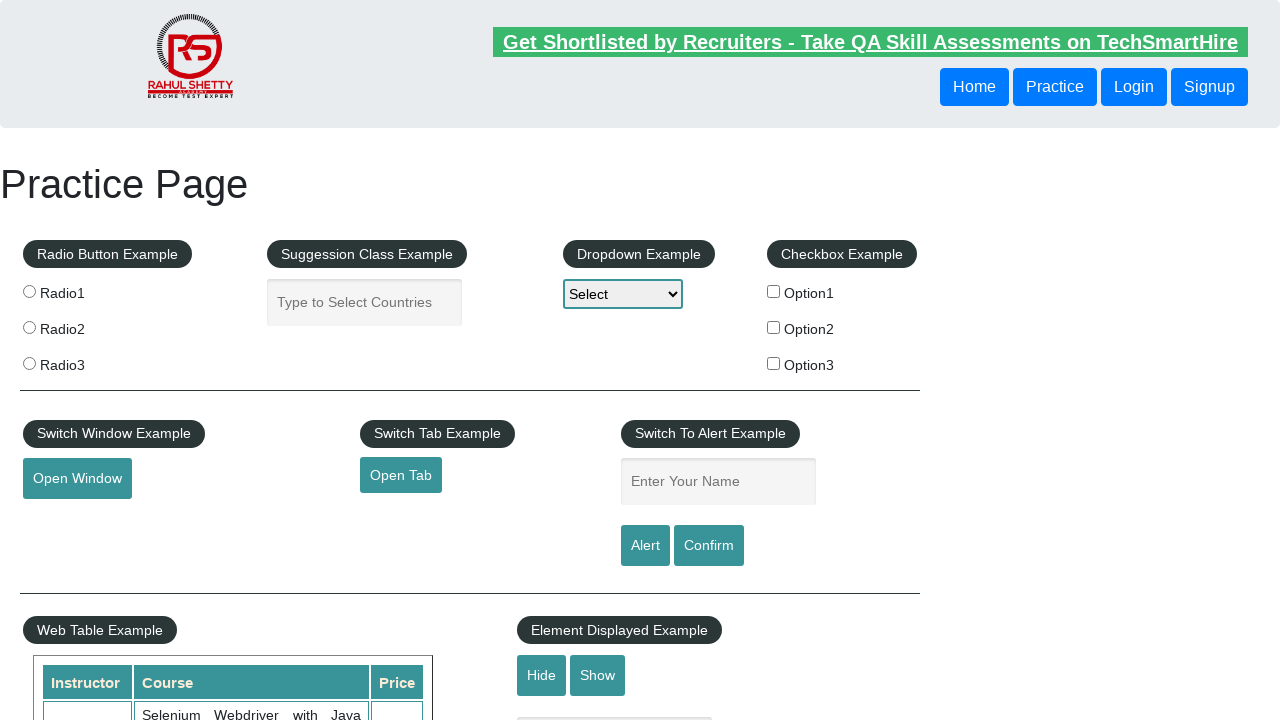

Typed 'ind' into the autocomplete field to trigger suggestions on #autocomplete
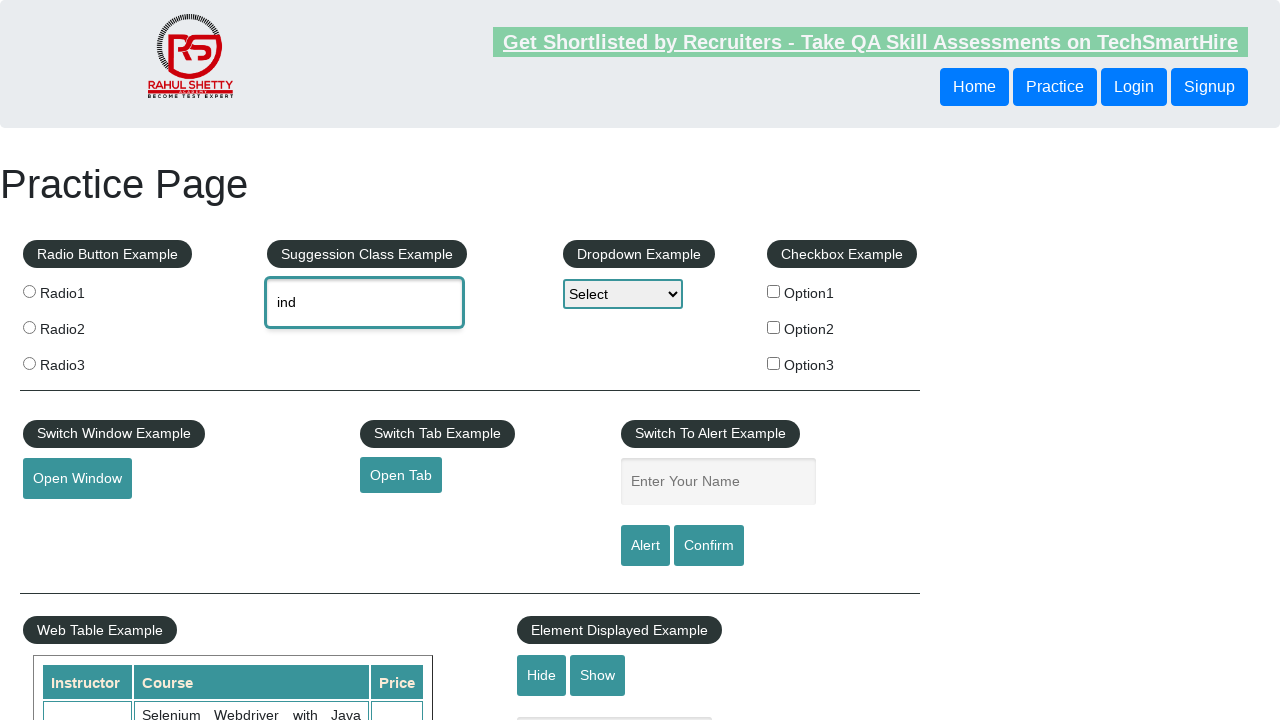

Waited 2 seconds for suggestions to appear
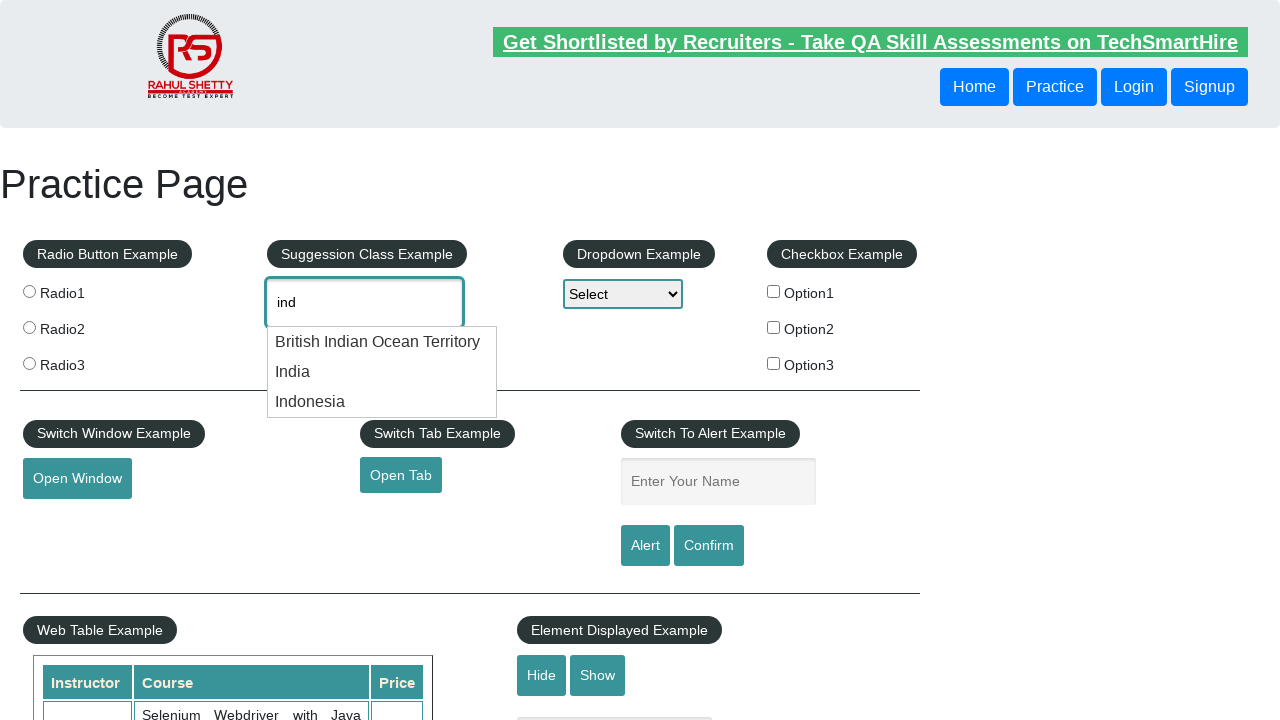

Pressed DOWN arrow key once to navigate through suggestions on #autocomplete
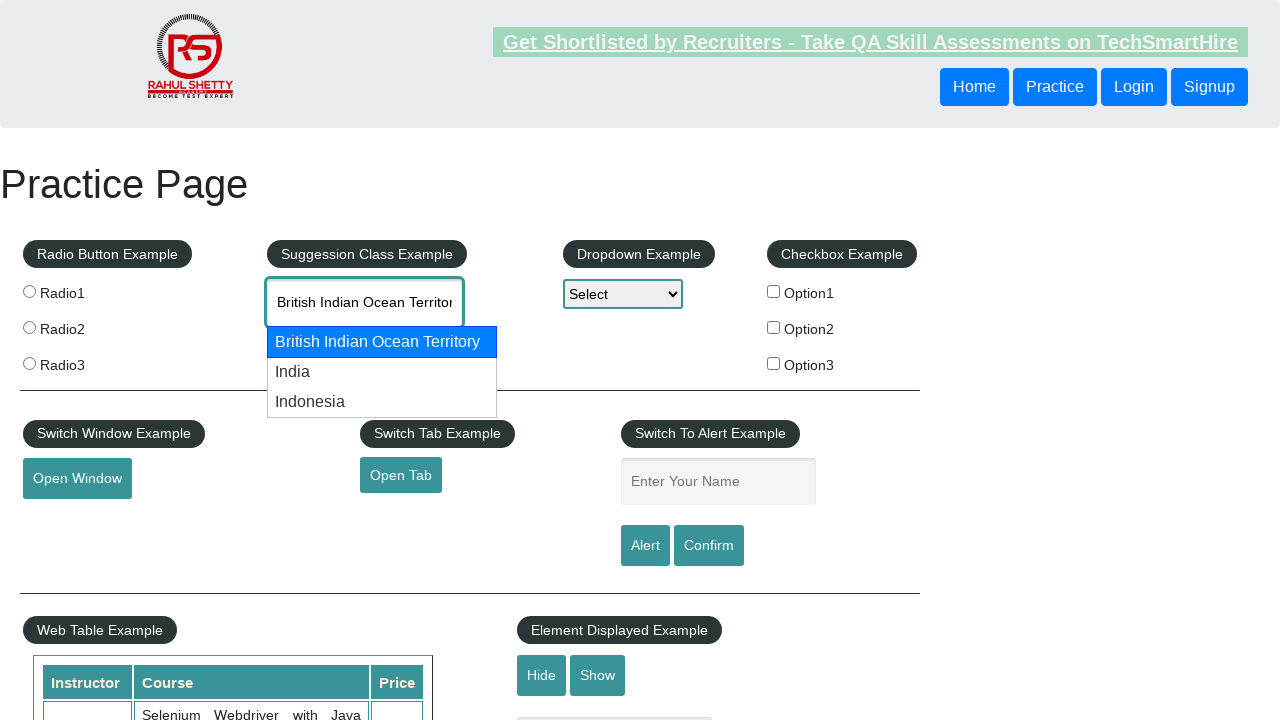

Pressed DOWN arrow key second time to reach second suggestion on #autocomplete
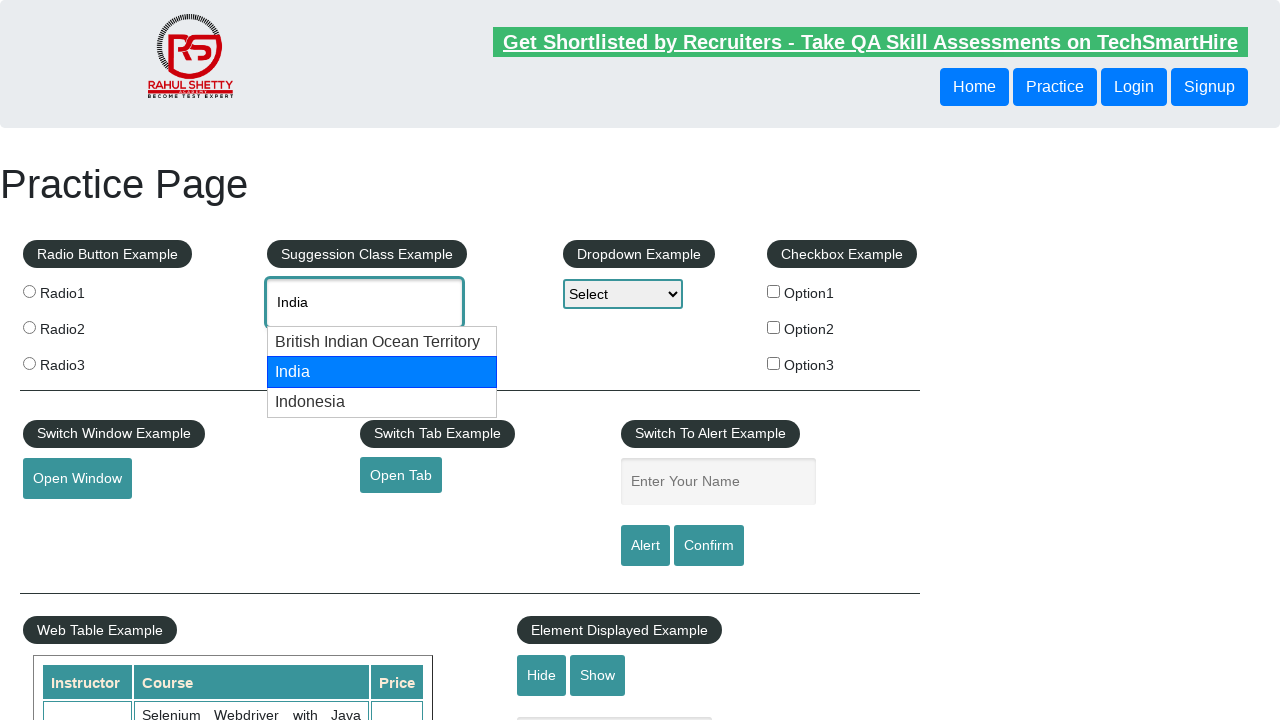

Retrieved selected value from autocomplete field: 'None'
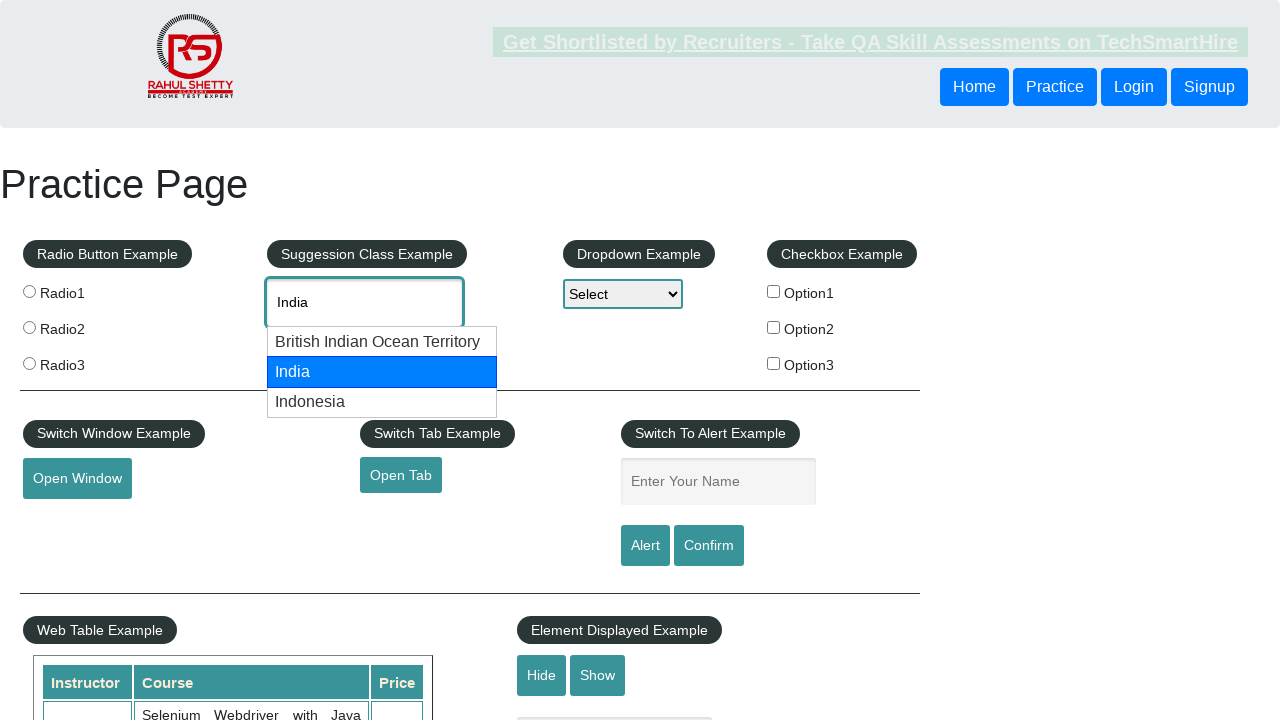

Printed selected value: None
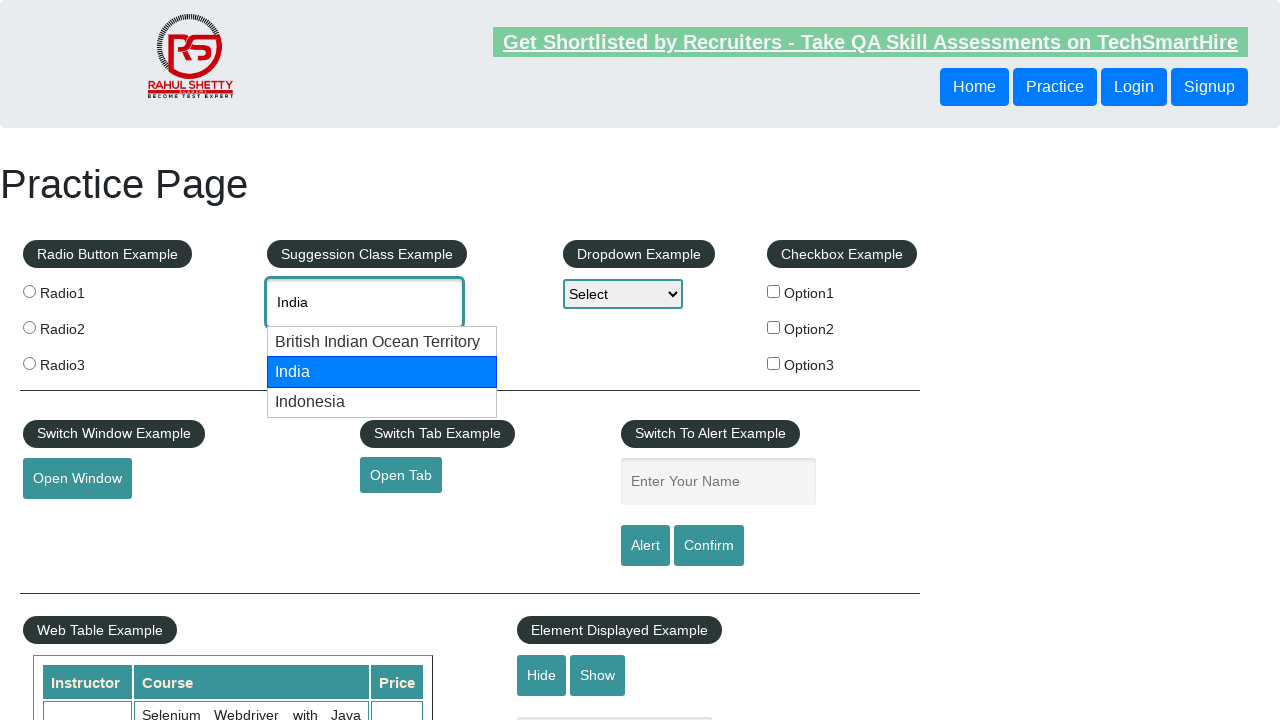

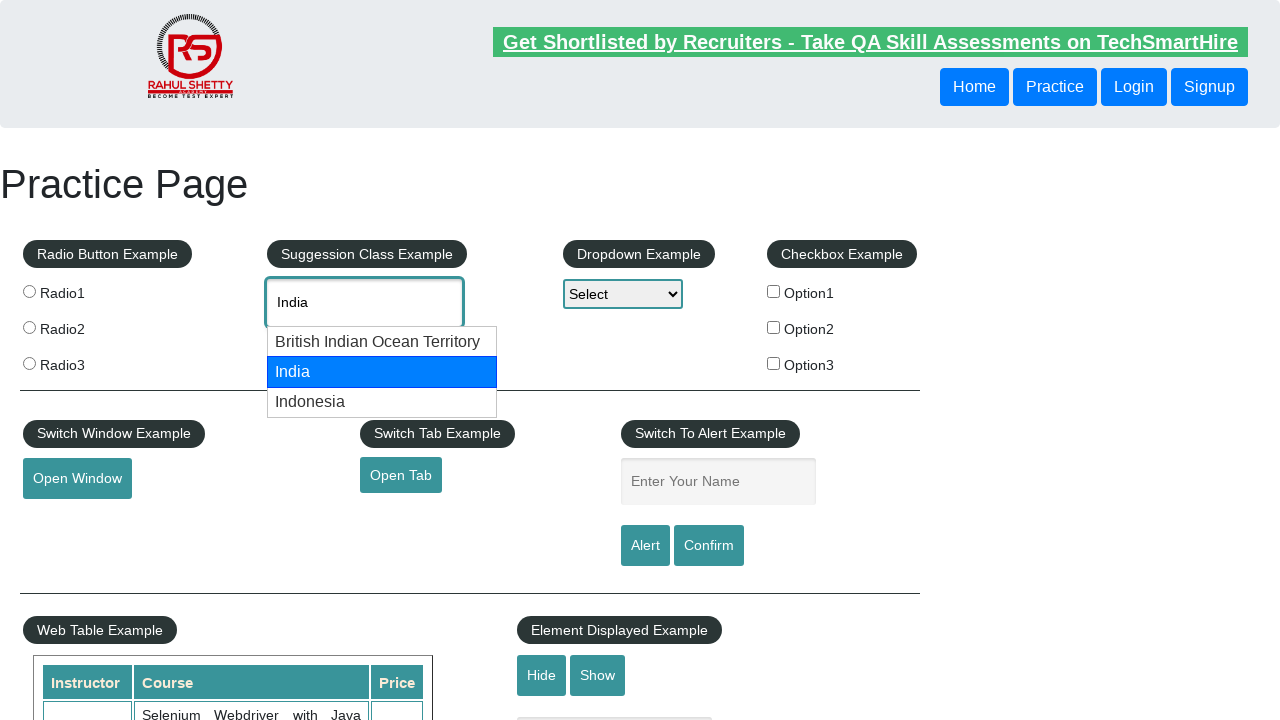